Tests a math form by reading a value from the page, calculating a mathematical function, entering the result, selecting a checkbox and radio button, and submitting the form.

Starting URL: http://suninjuly.github.io/math.html

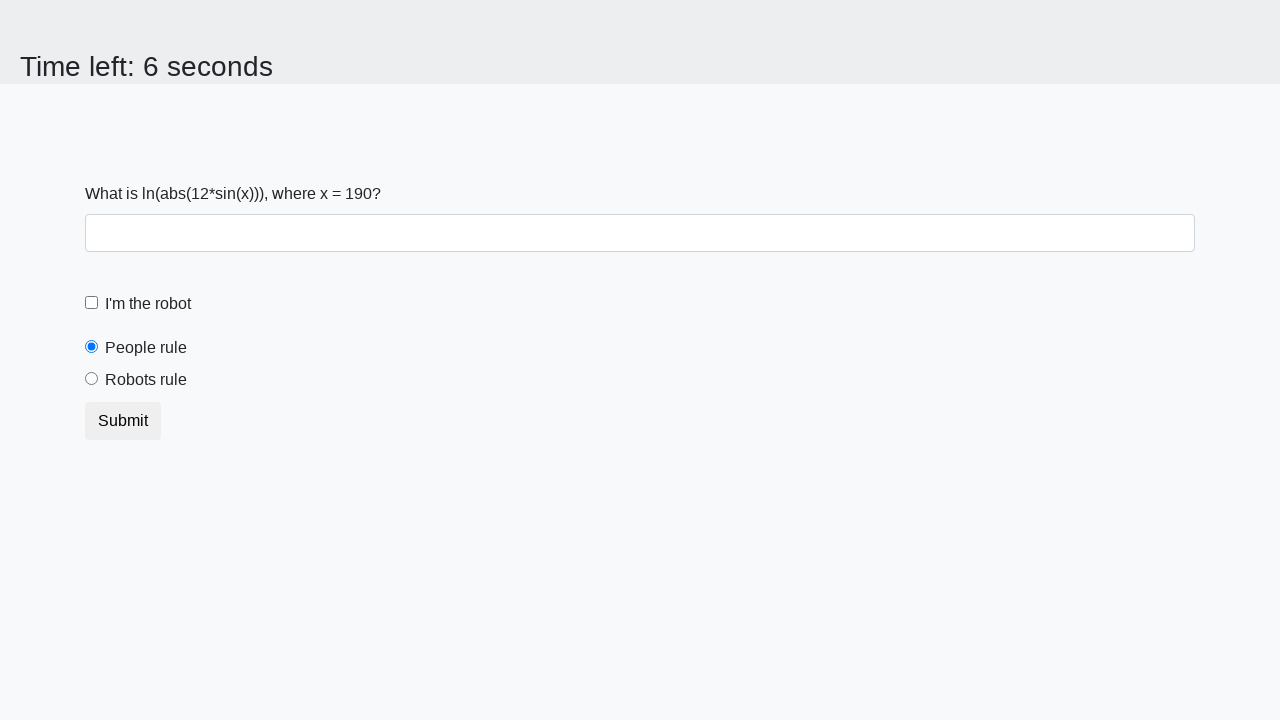

Retrieved x value from page element
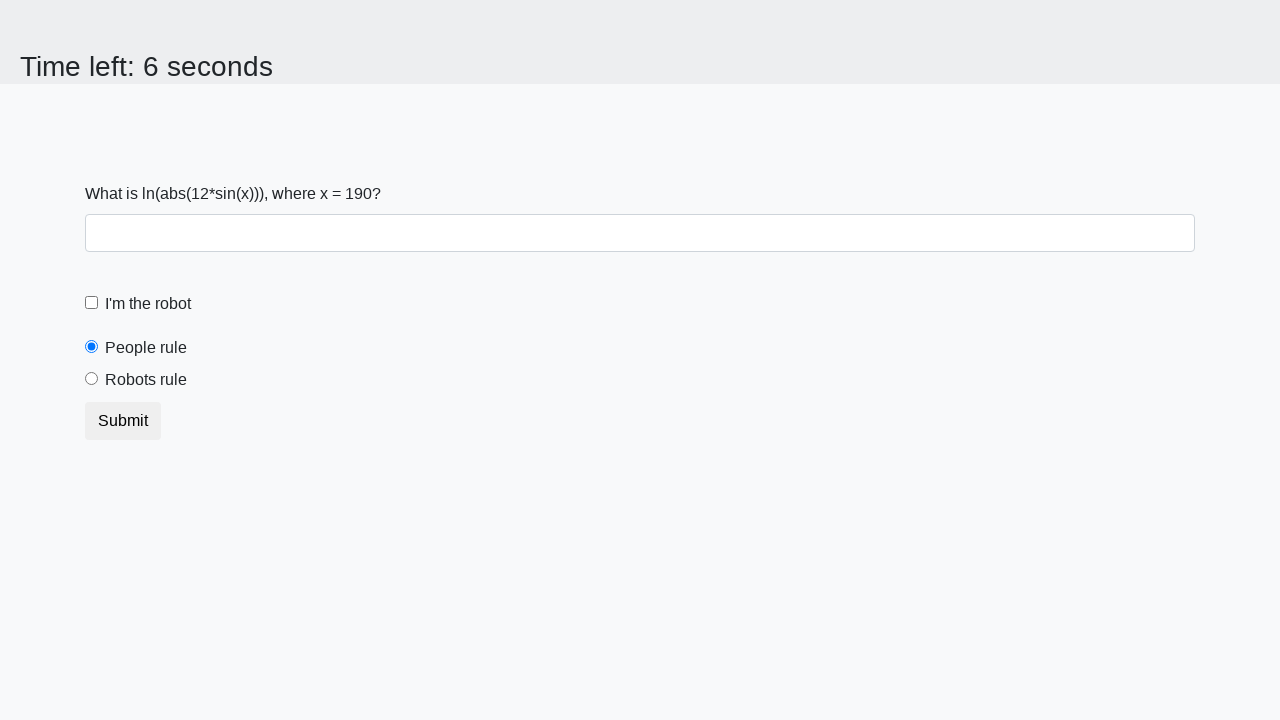

Calculated mathematical function: log(abs(12*sin(x)))
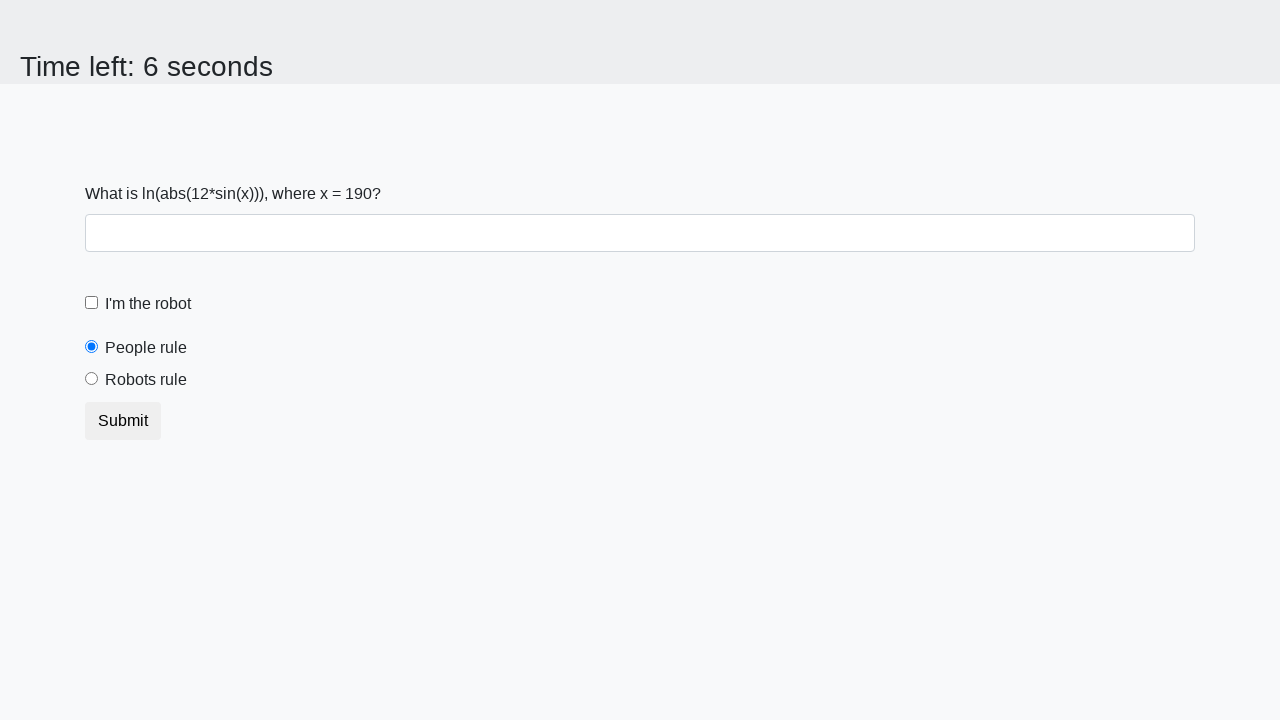

Filled answer field with calculated result on #answer
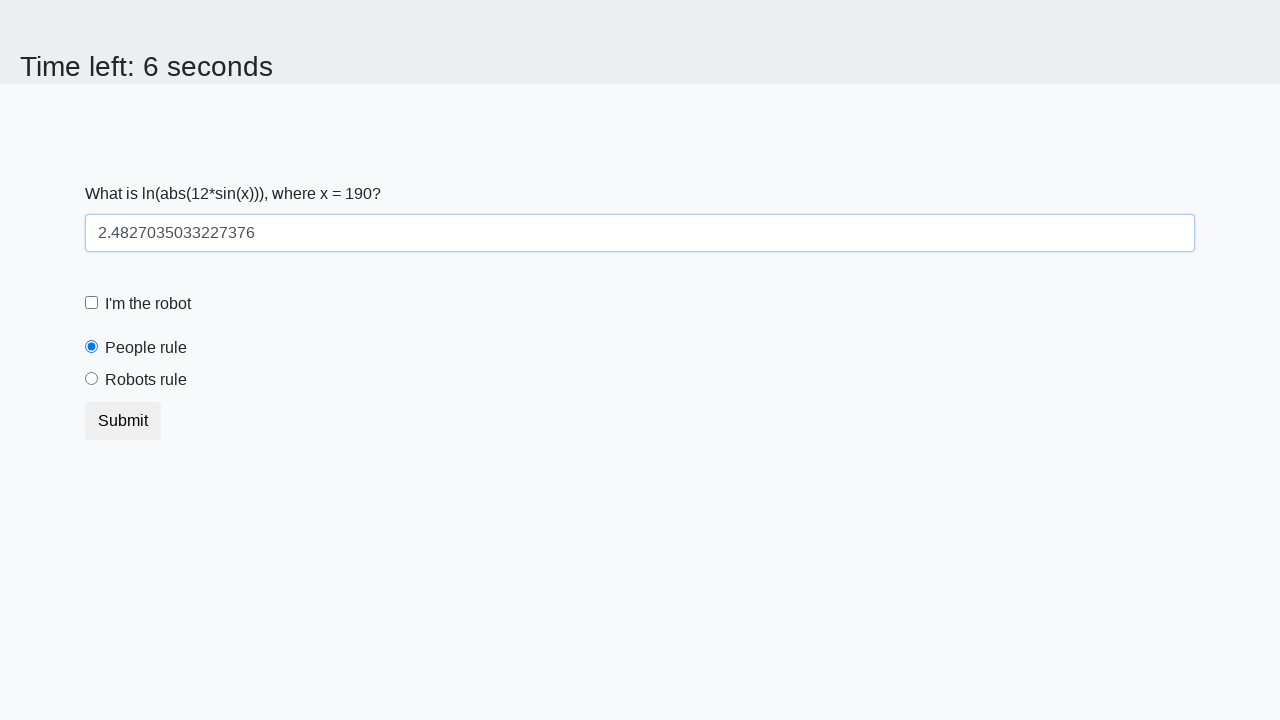

Clicked checkbox at (92, 303) on input[type='checkbox']
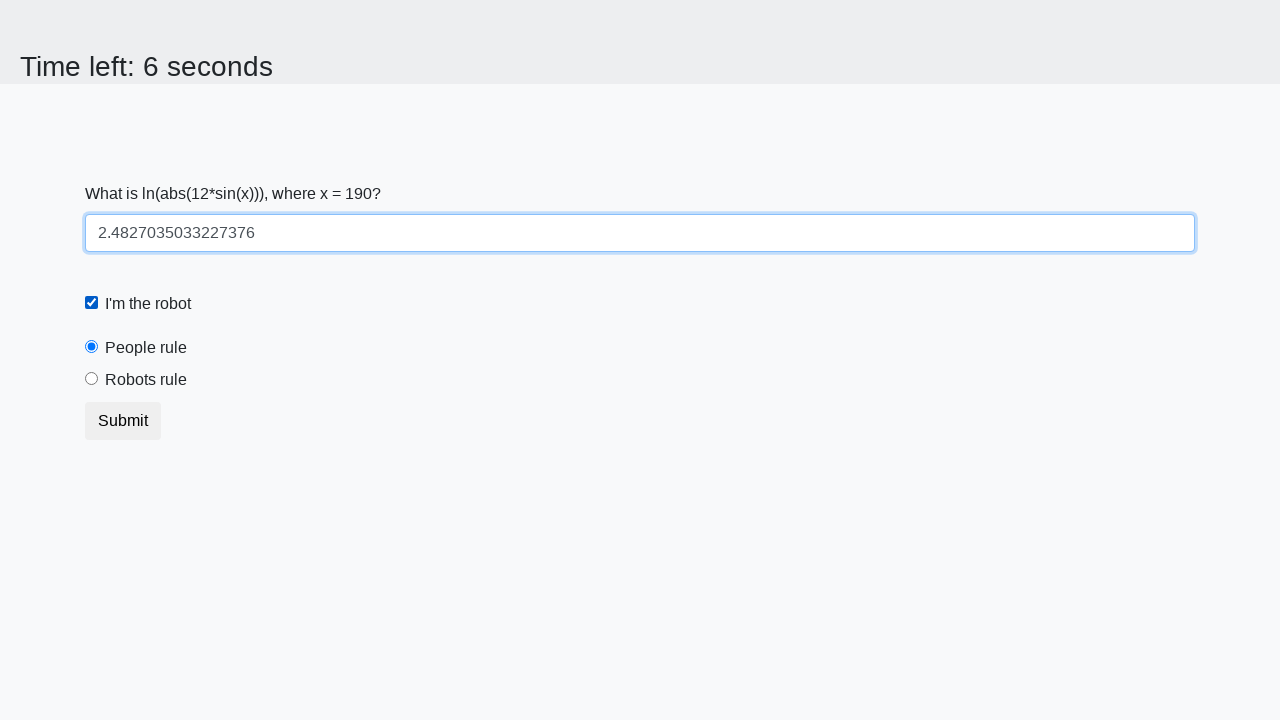

Selected 'robots' radio button at (92, 379) on input[value='robots']
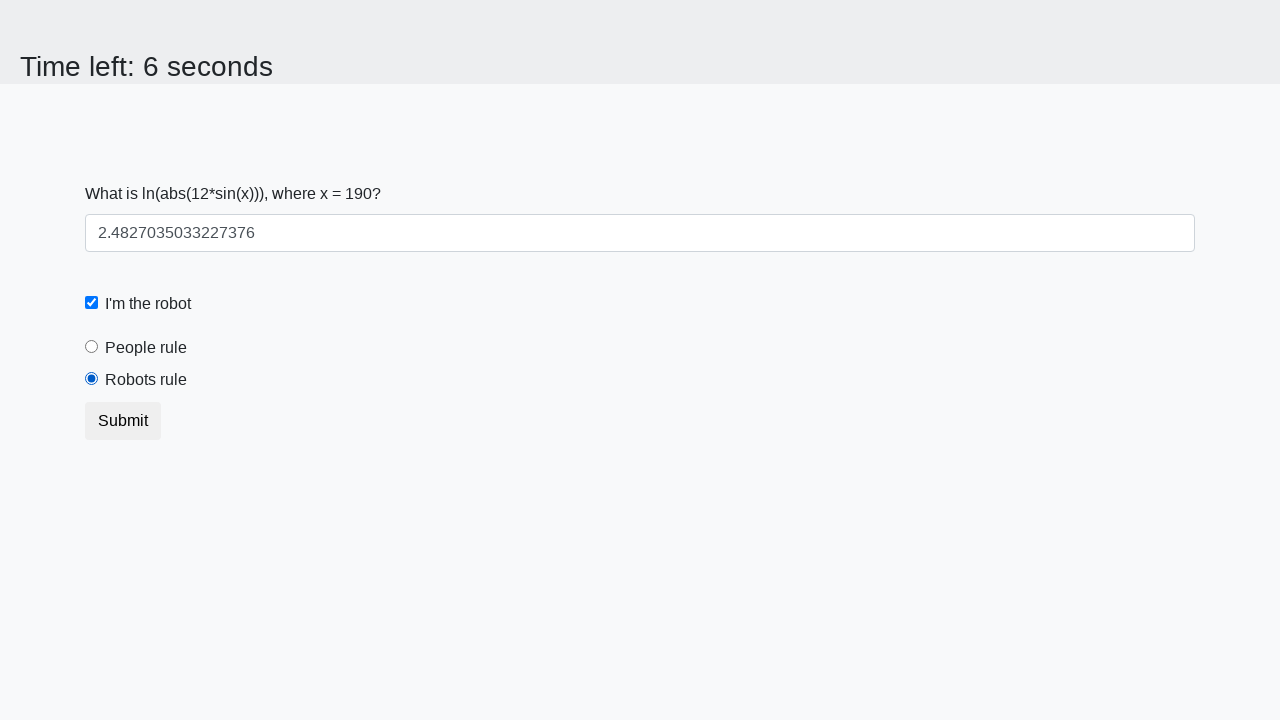

Clicked submit button to submit form at (123, 421) on .btn
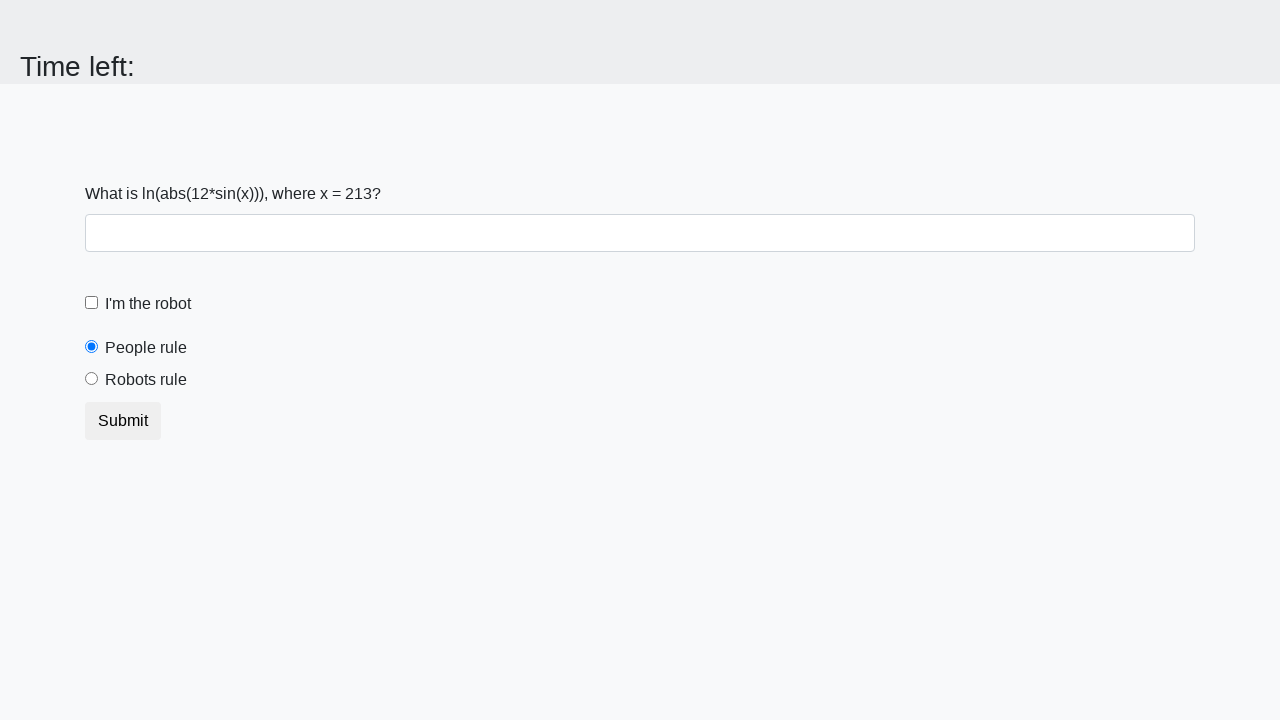

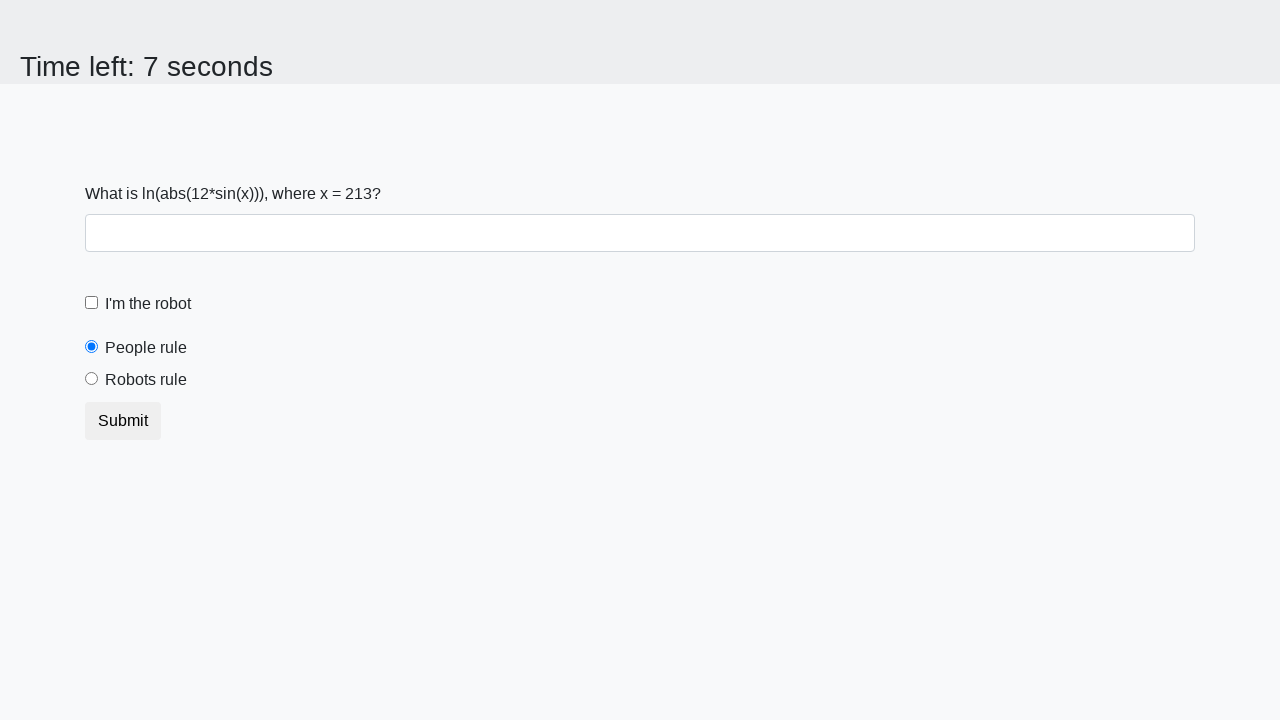